Tests scrolling functionality on a practice automation page, including scrolling the main window and within a fixed table, then verifies table elements are accessible

Starting URL: https://rahulshettyacademy.com/AutomationPractice/

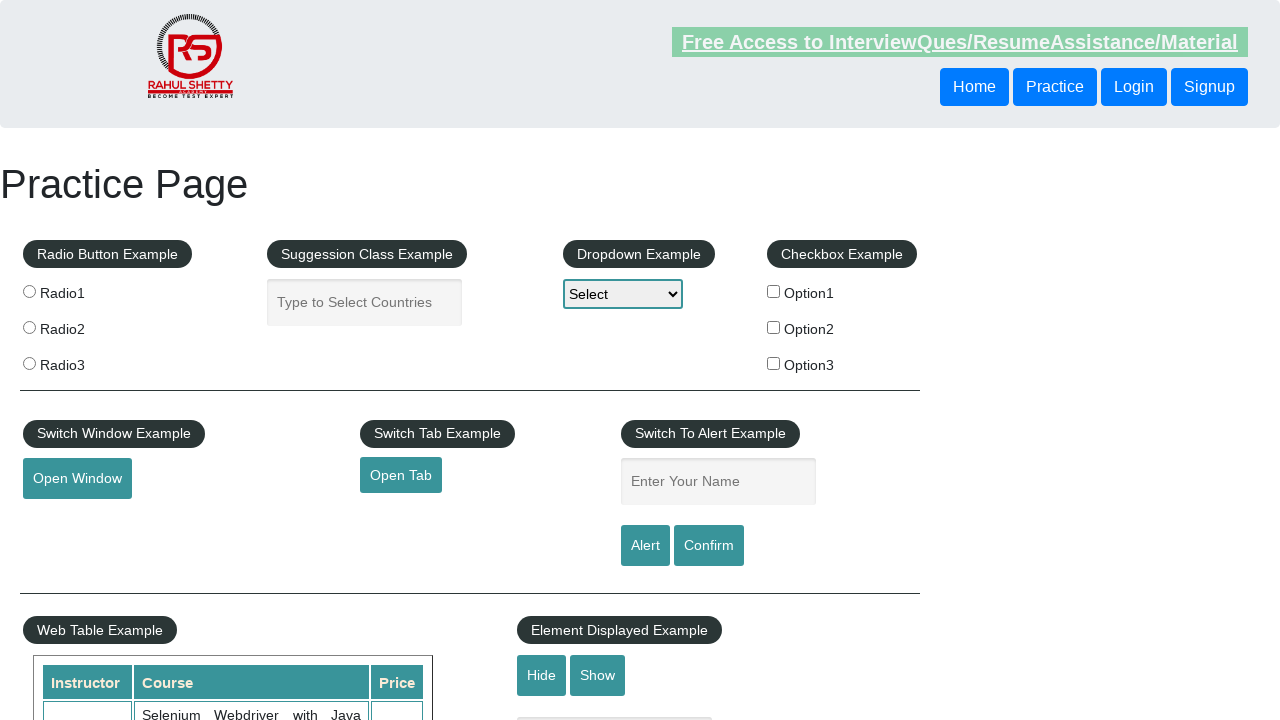

Scrolled main page down by 500 pixels
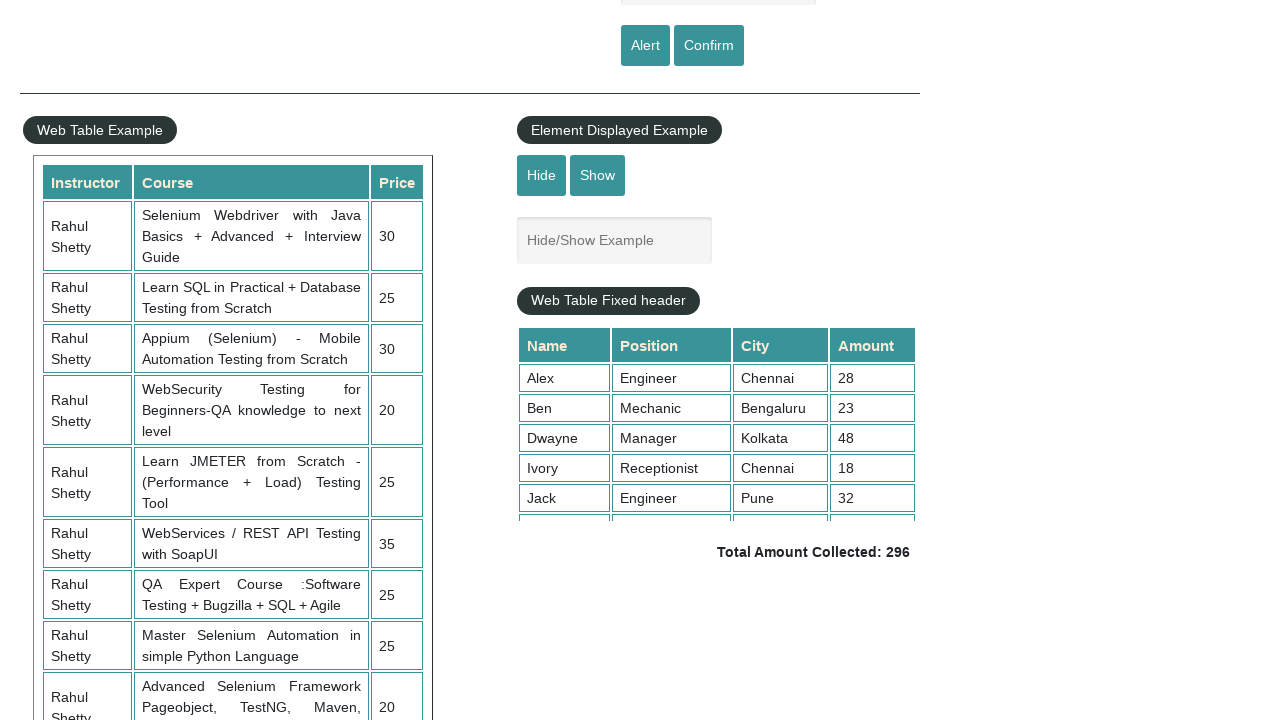

Waited 1 second for scroll animation to complete
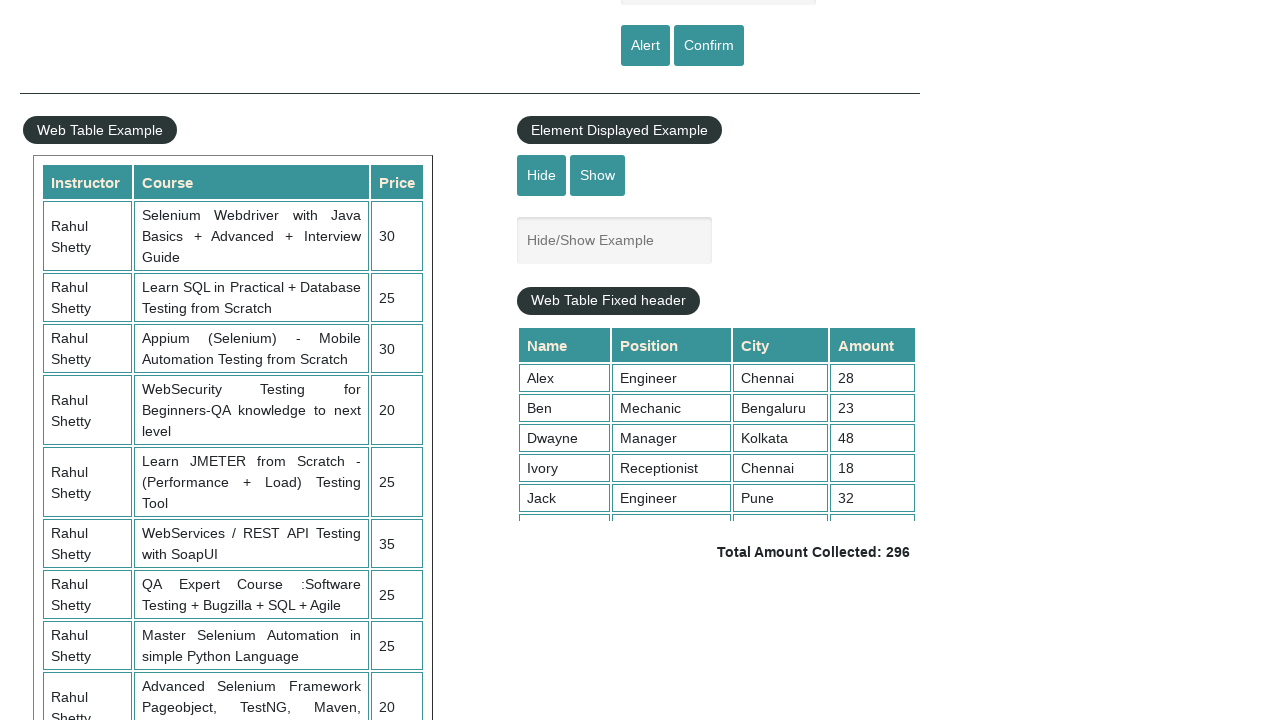

Scrolled within fixed table element to position 5000
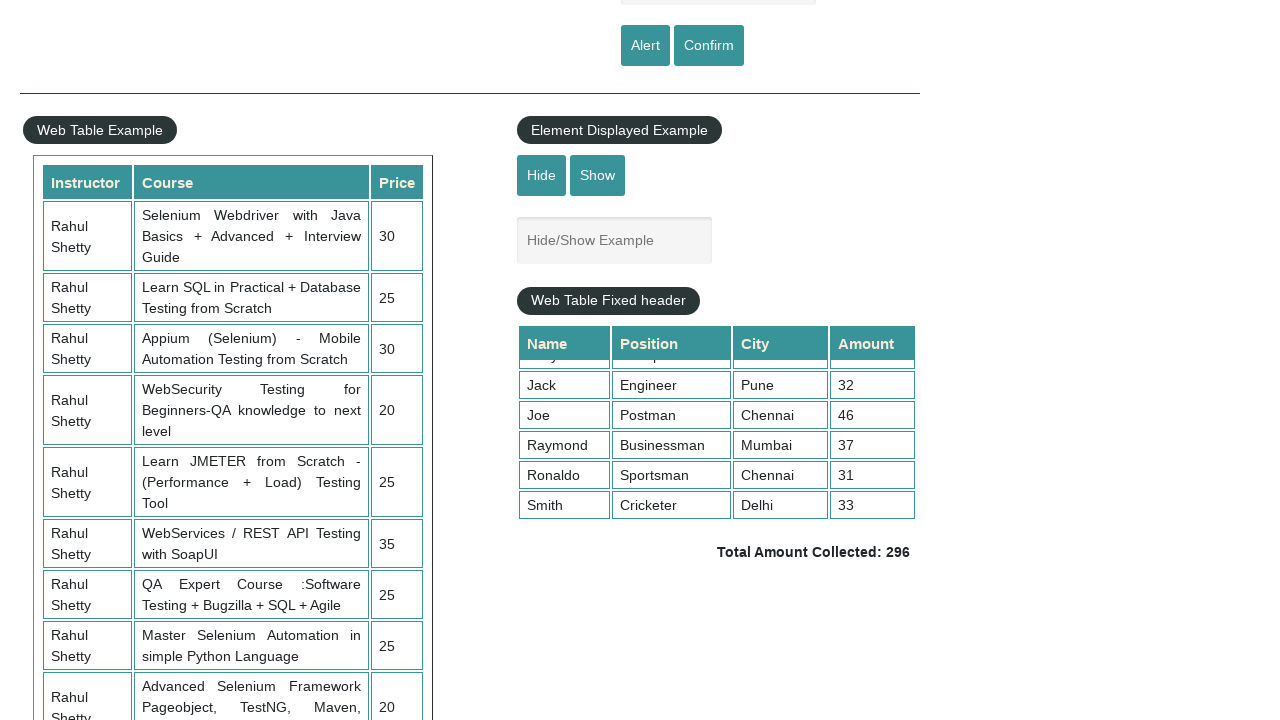

Verified table cell element is accessible after scrolling
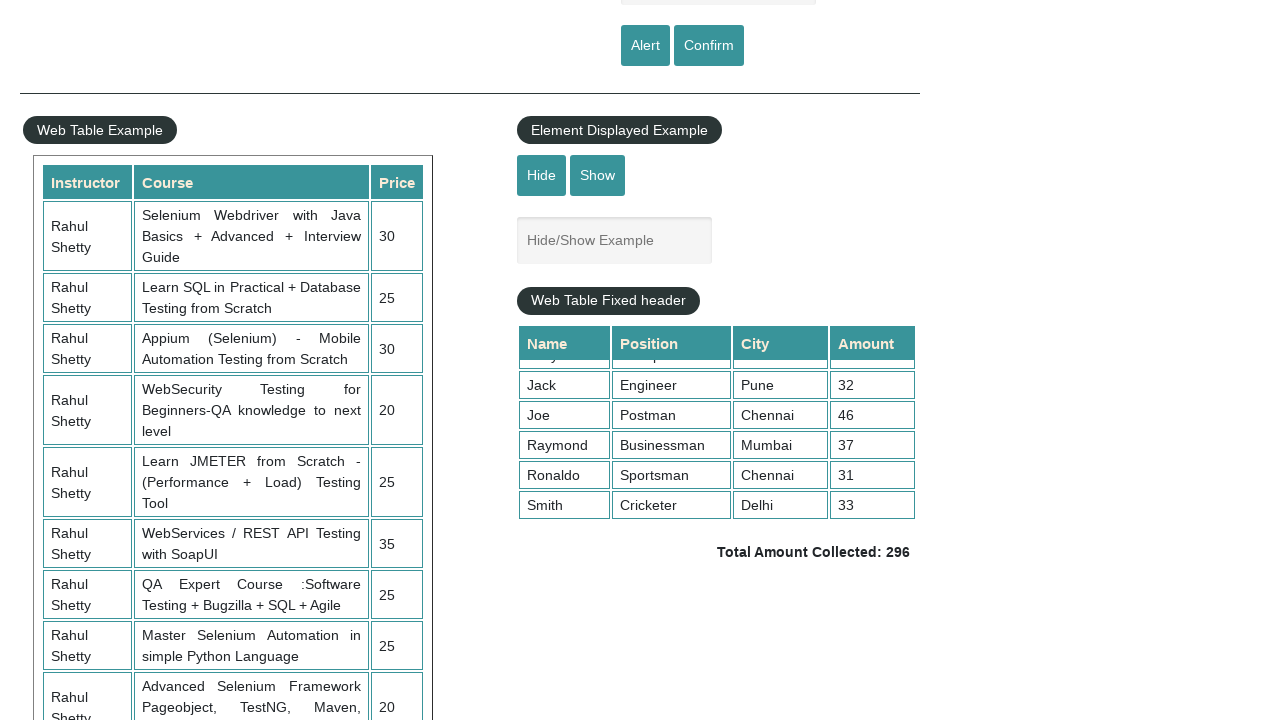

Verified total amount element is visible after table scroll
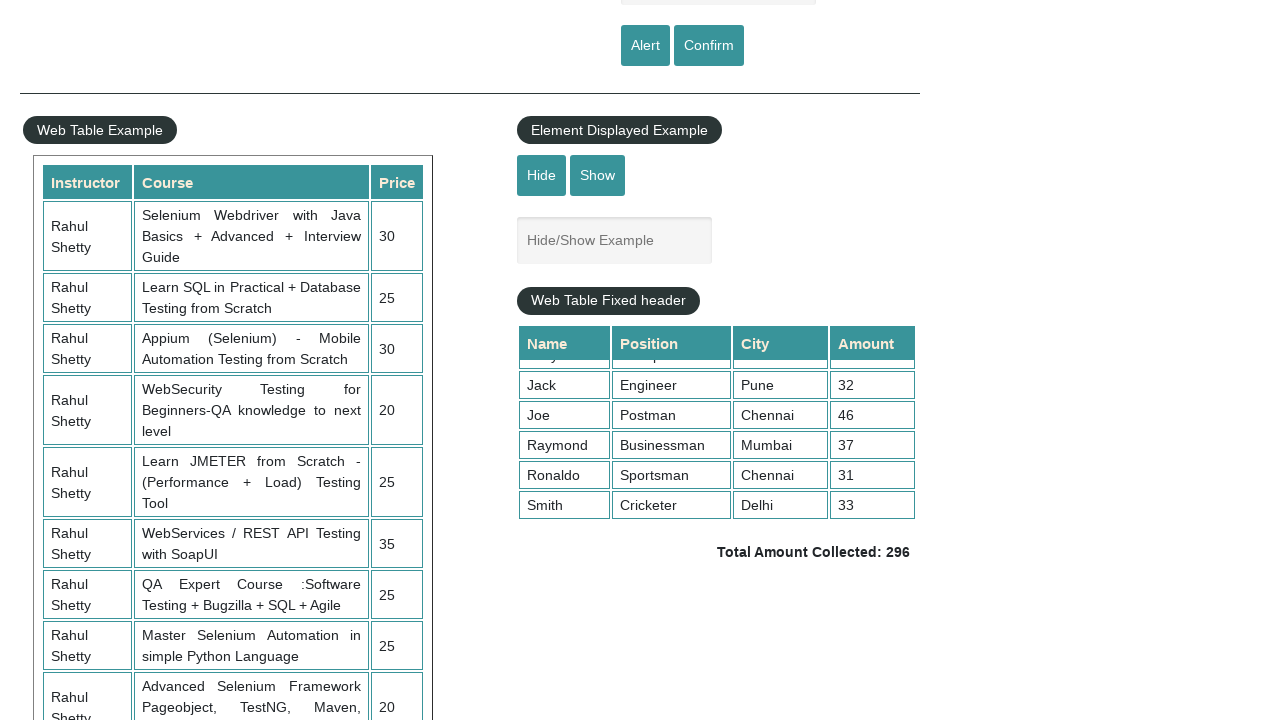

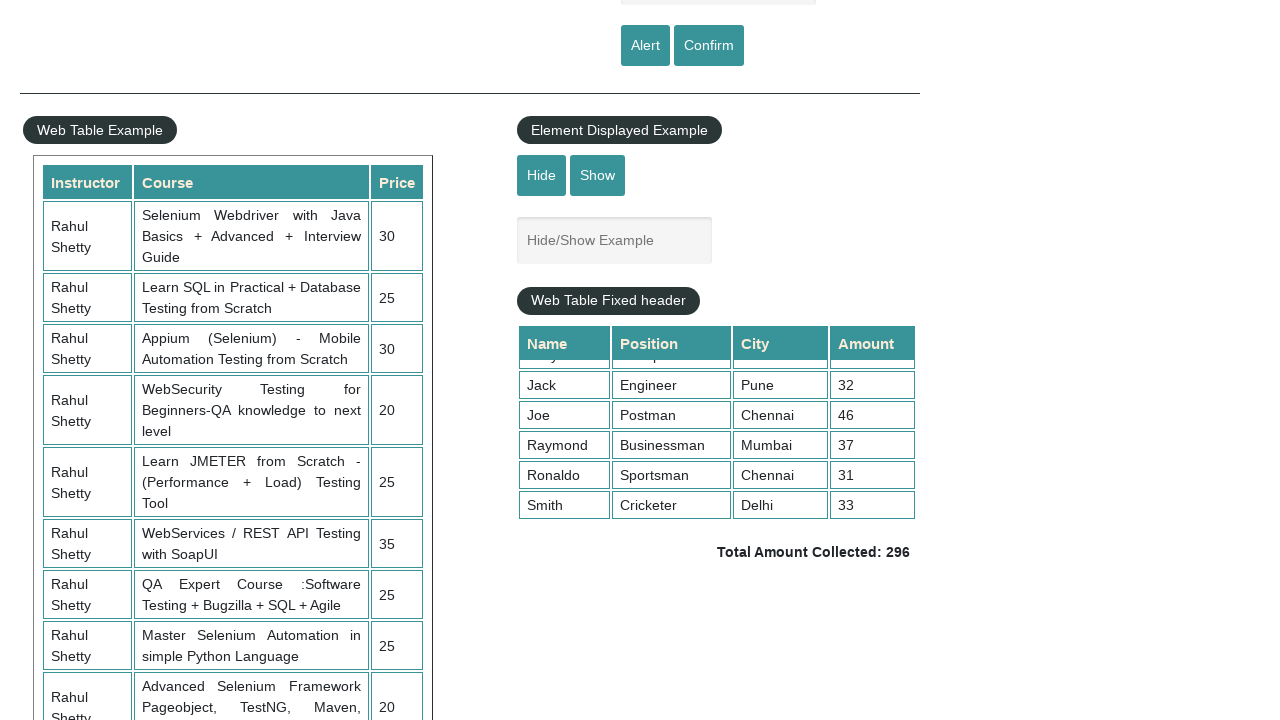